Tests AJAX loading by clicking a button that triggers an AJAX request and verifying the loaded text content

Starting URL: http://uitestingplayground.com/ajax

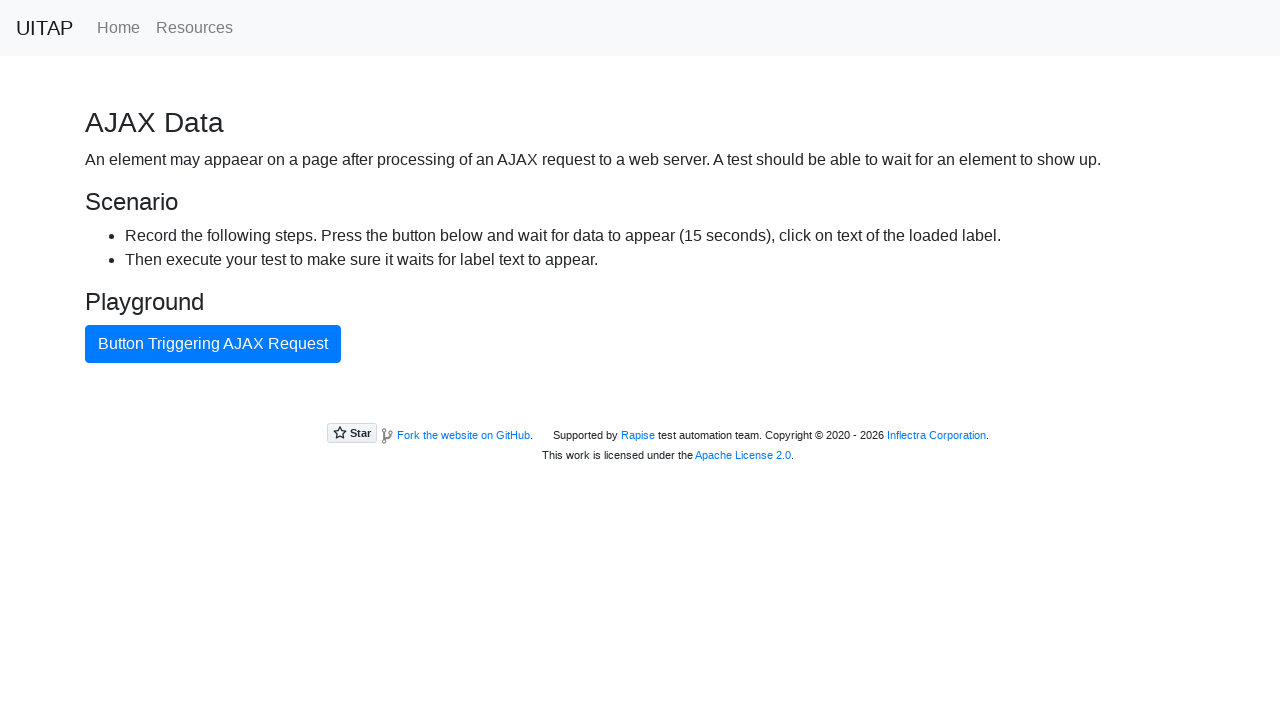

Clicked button triggering AJAX request at (213, 344) on internal:text="Button Triggering AJAX Request"i
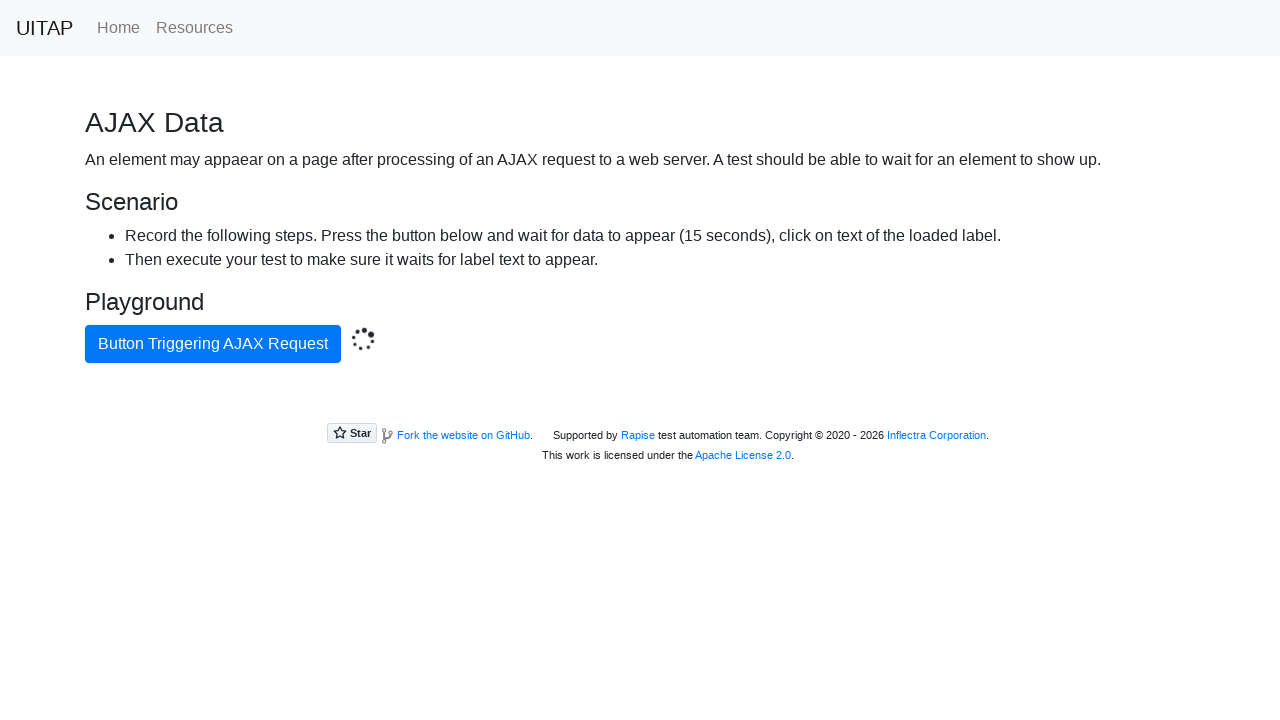

Located AJAX success message element
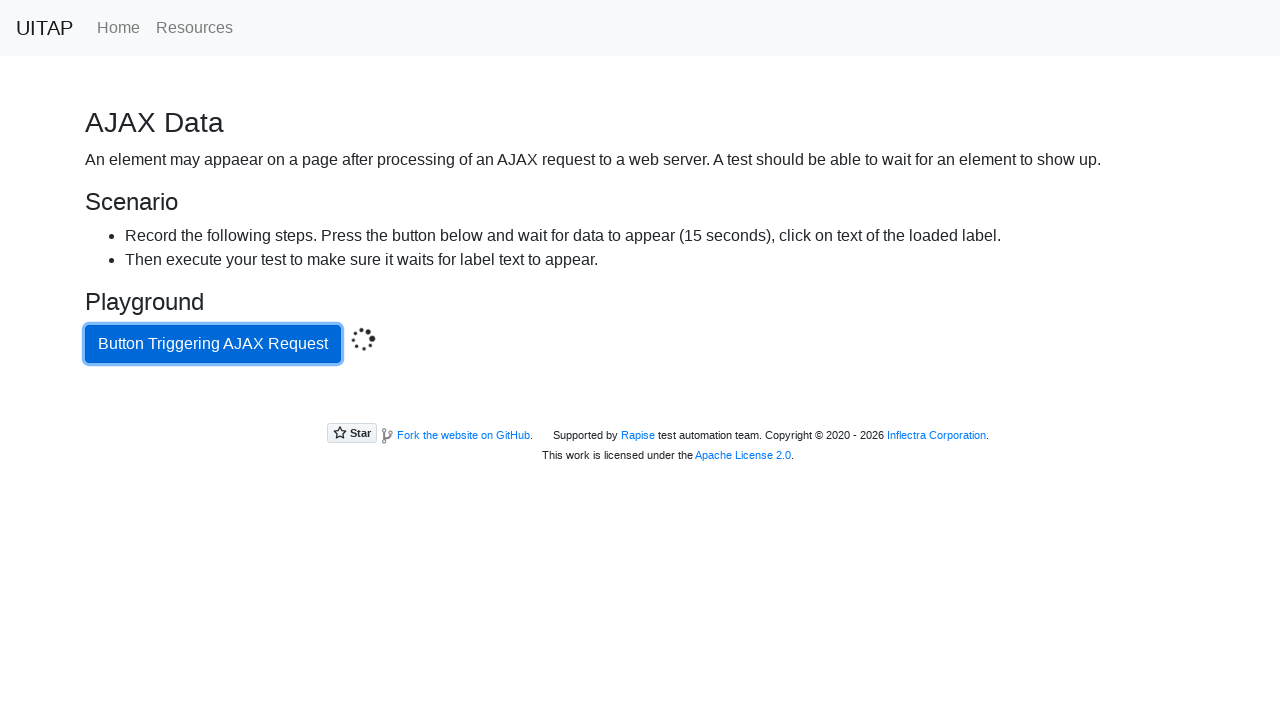

AJAX-loaded text content verified
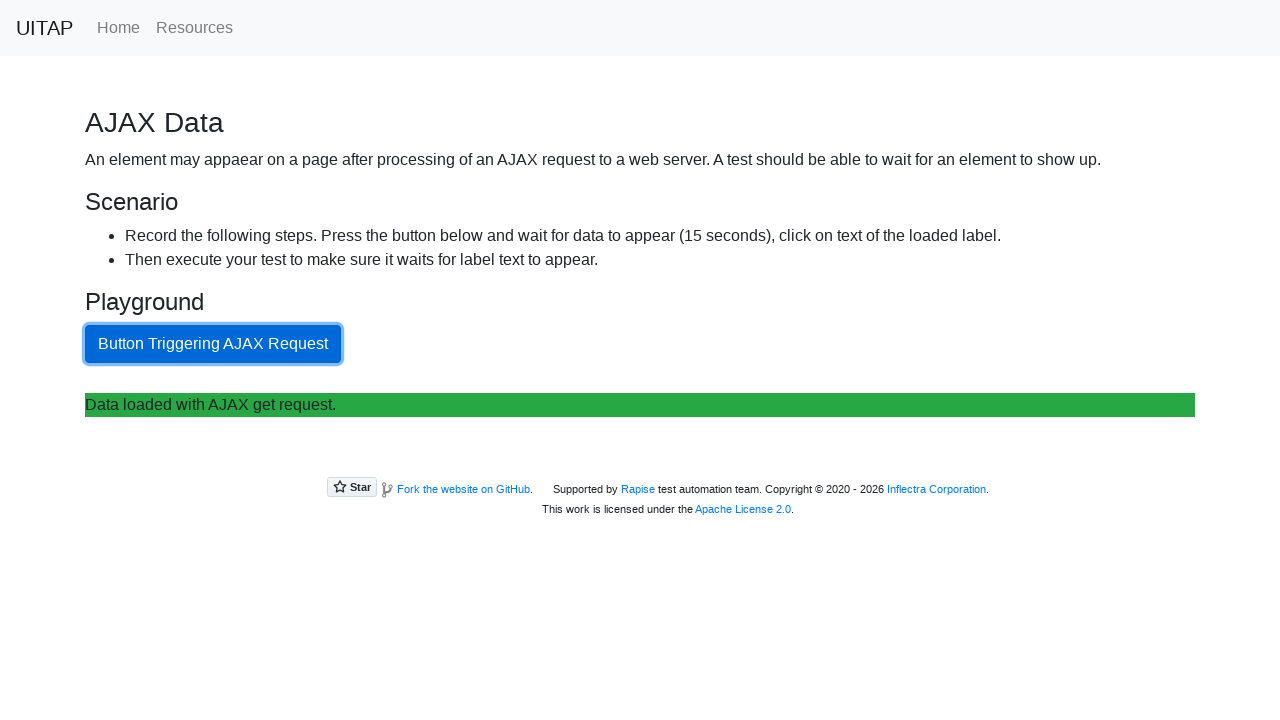

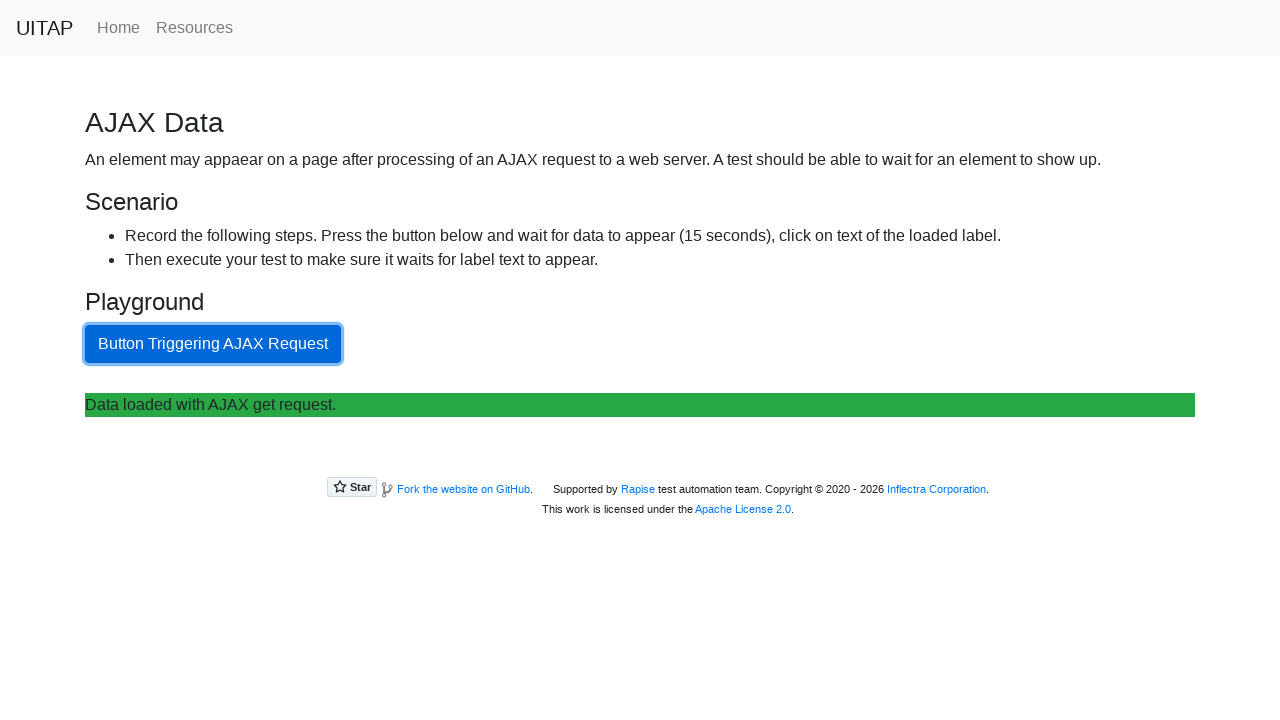